Tests navigation to the "Наука" (Science) section by clicking the corresponding link

Starting URL: https://www.ukr.net/

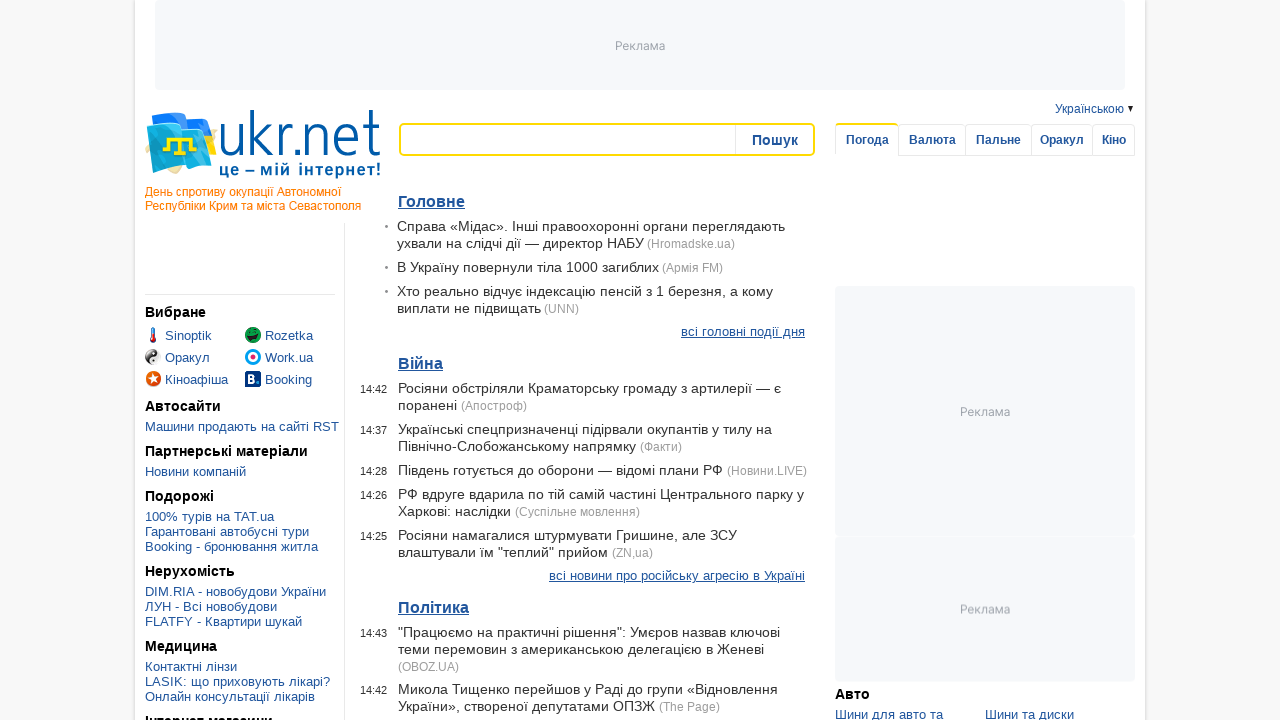

Clicked on 'Наука' (Science) link at (422, 360) on text=Наука
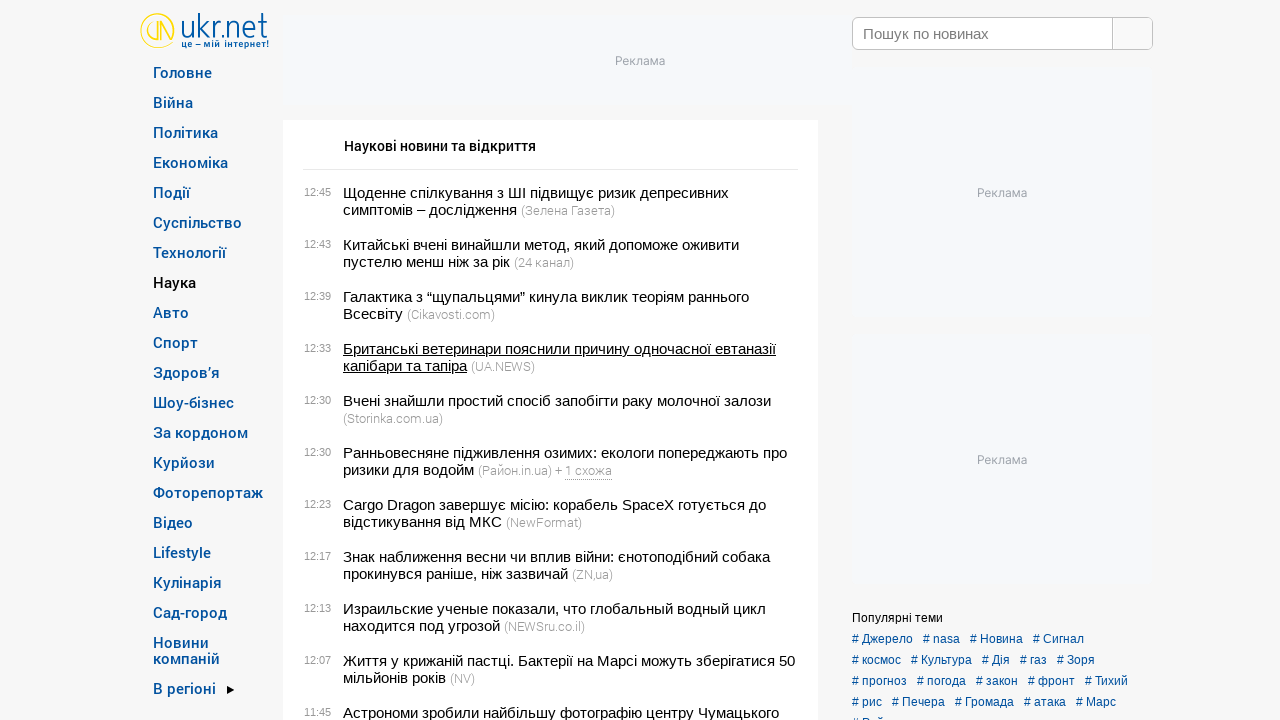

Science section navigation element loaded
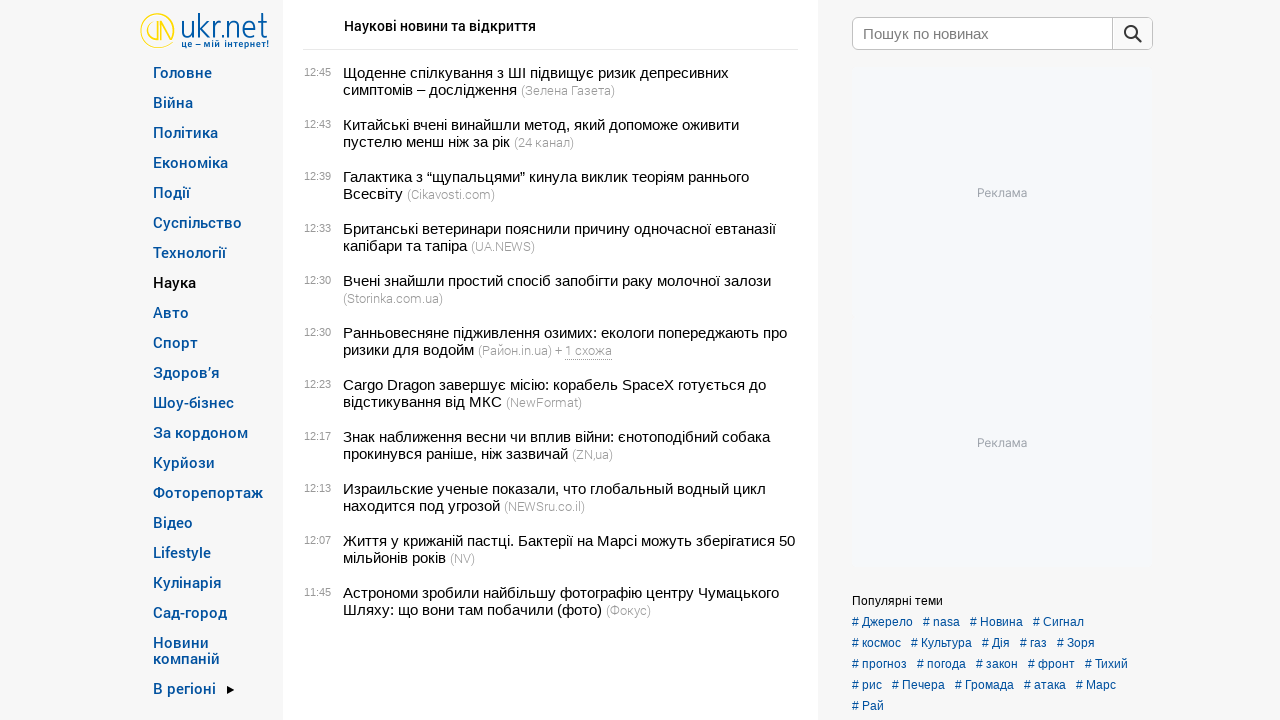

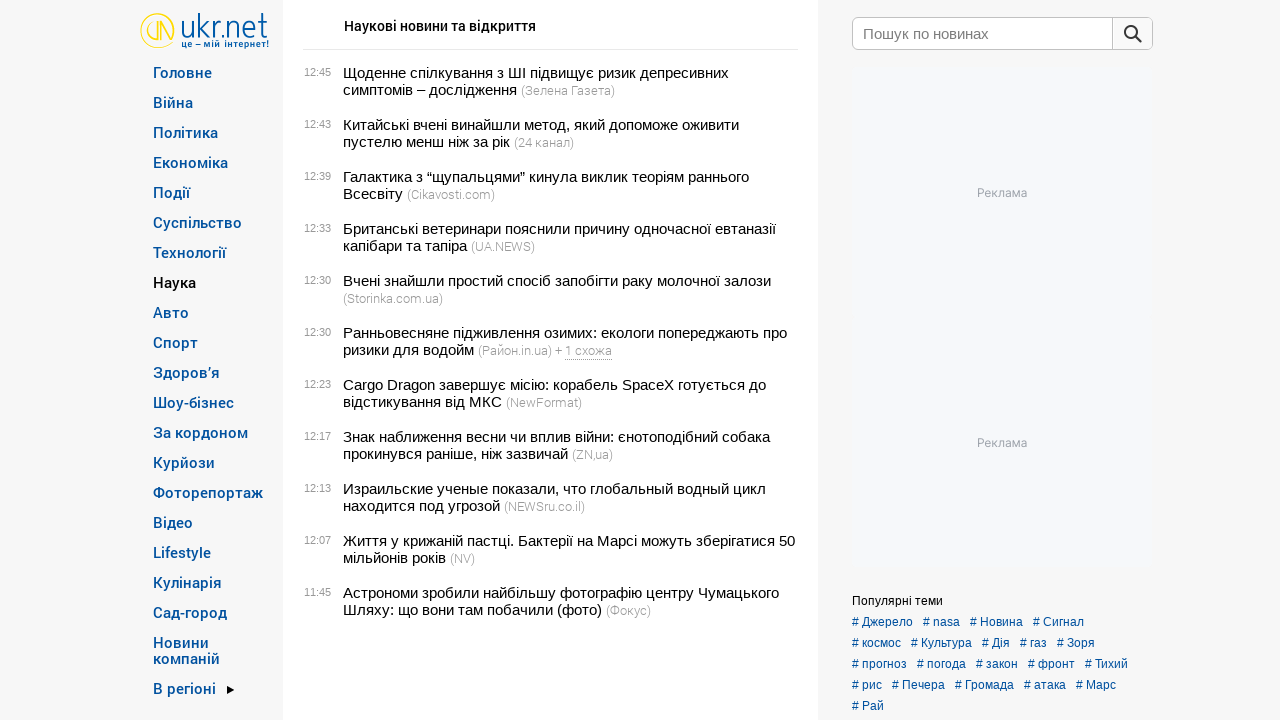